Tests that the text input field clears after adding a todo item

Starting URL: https://demo.playwright.dev/todomvc

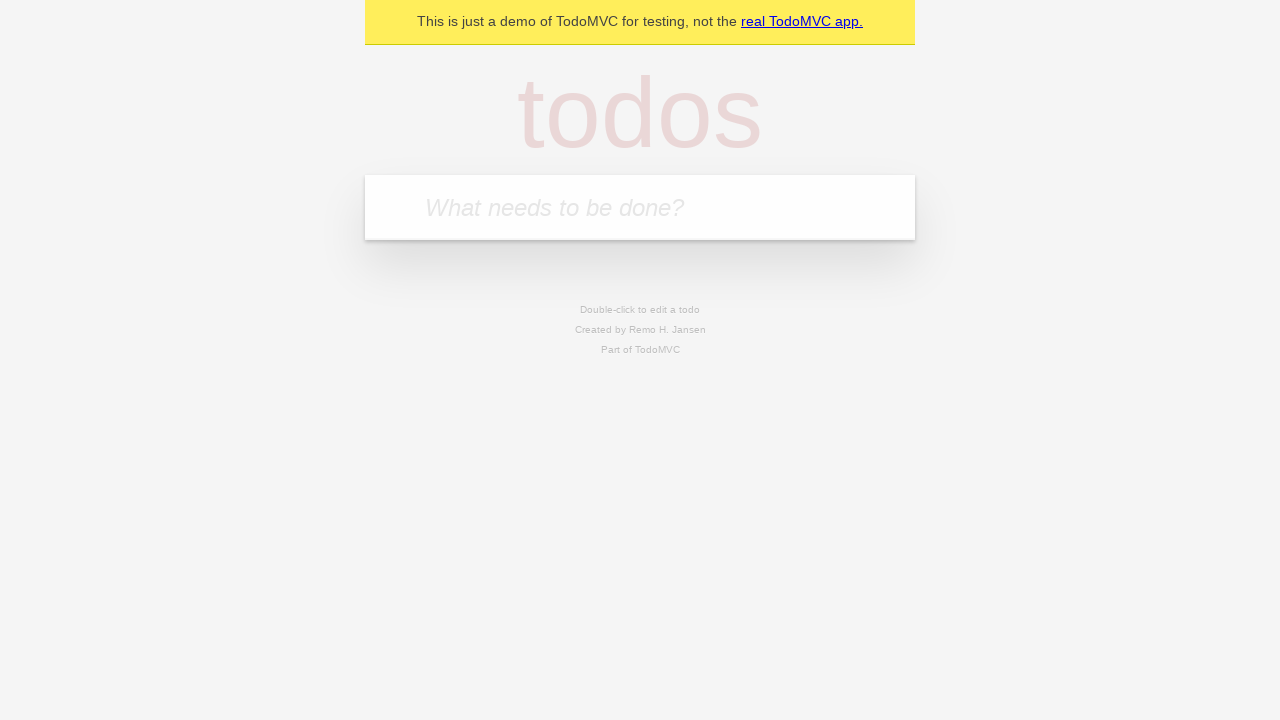

Located the 'What needs to be done?' input field
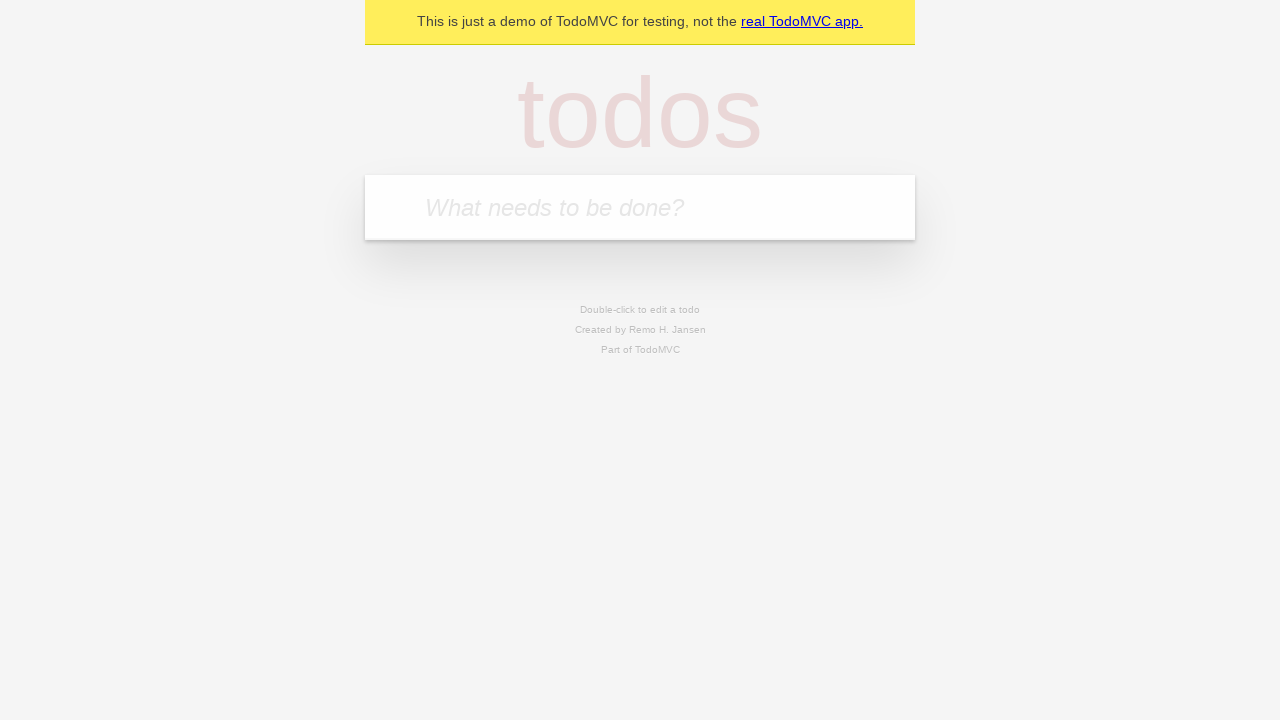

Filled input field with 'buy some cheese' on internal:attr=[placeholder="What needs to be done?"i]
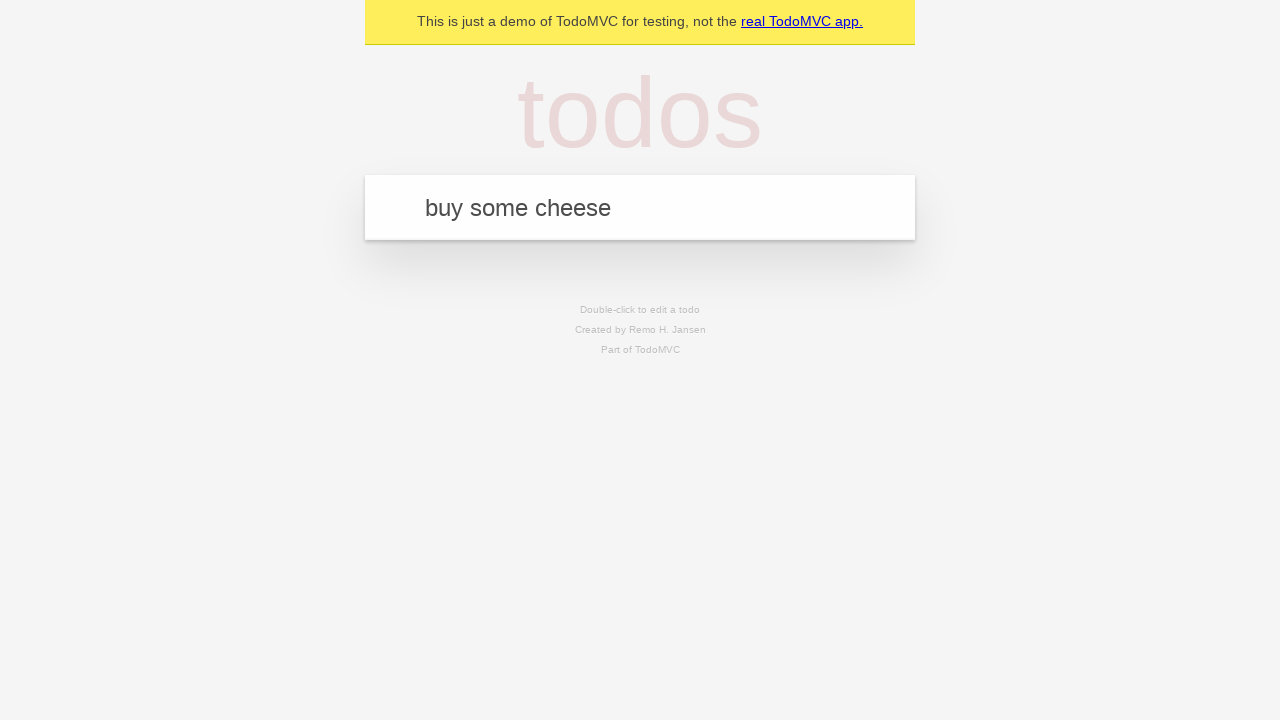

Pressed Enter to add the todo item on internal:attr=[placeholder="What needs to be done?"i]
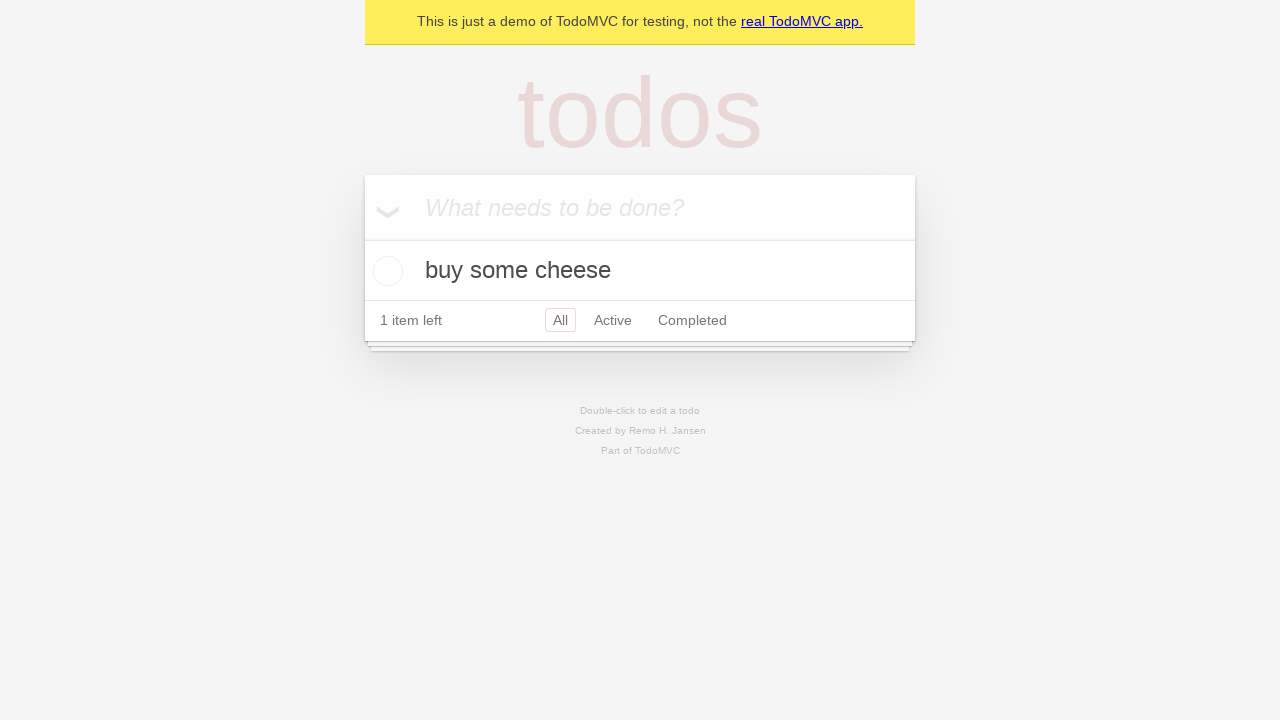

Todo item appeared in the list
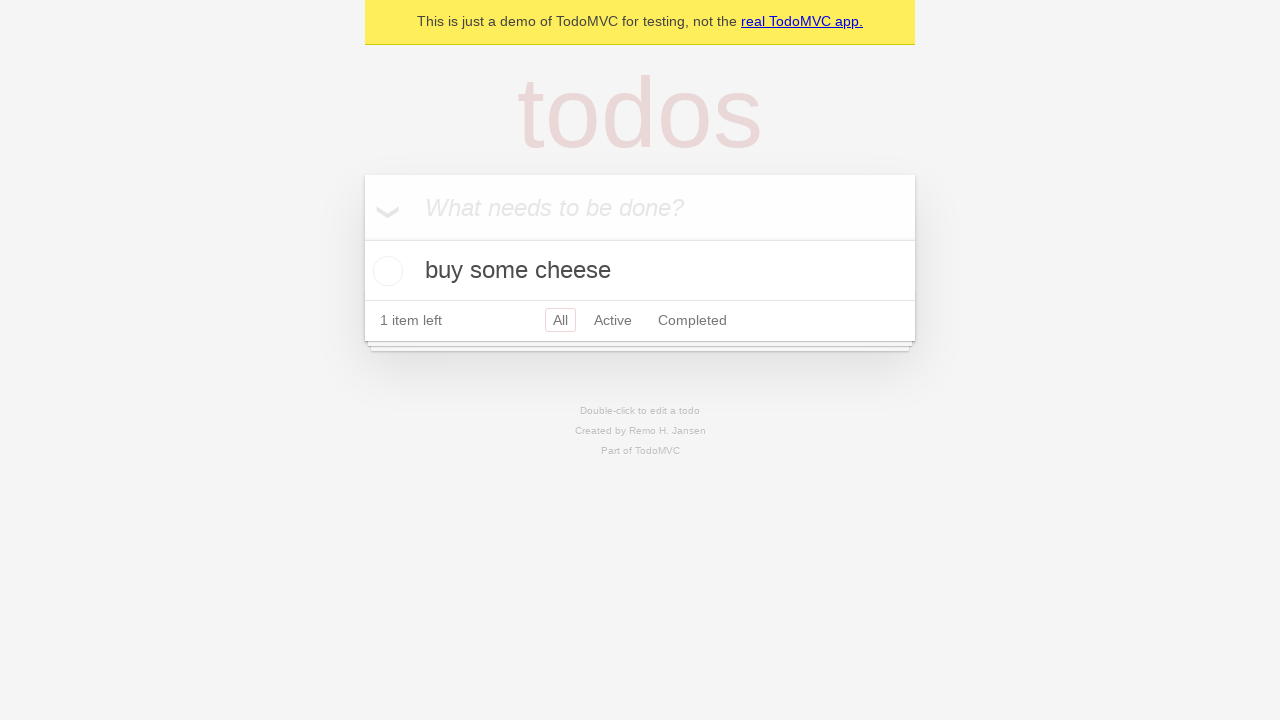

Verified that the text input field is now empty
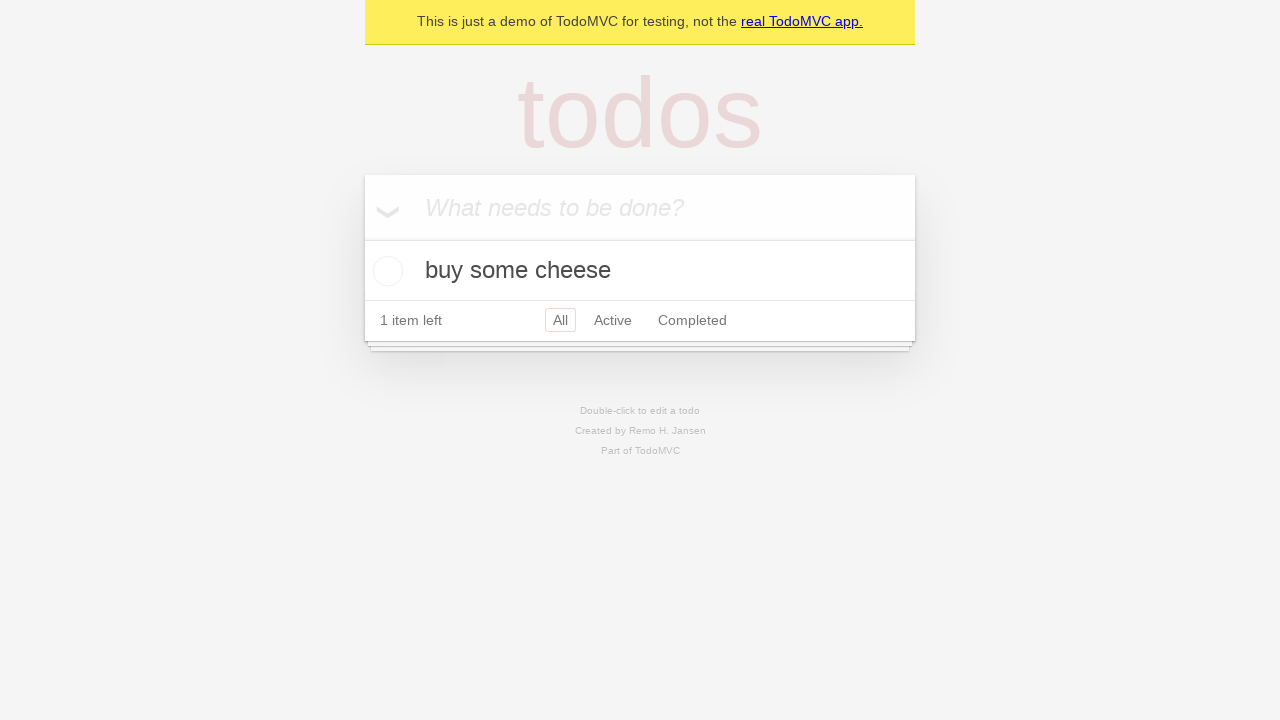

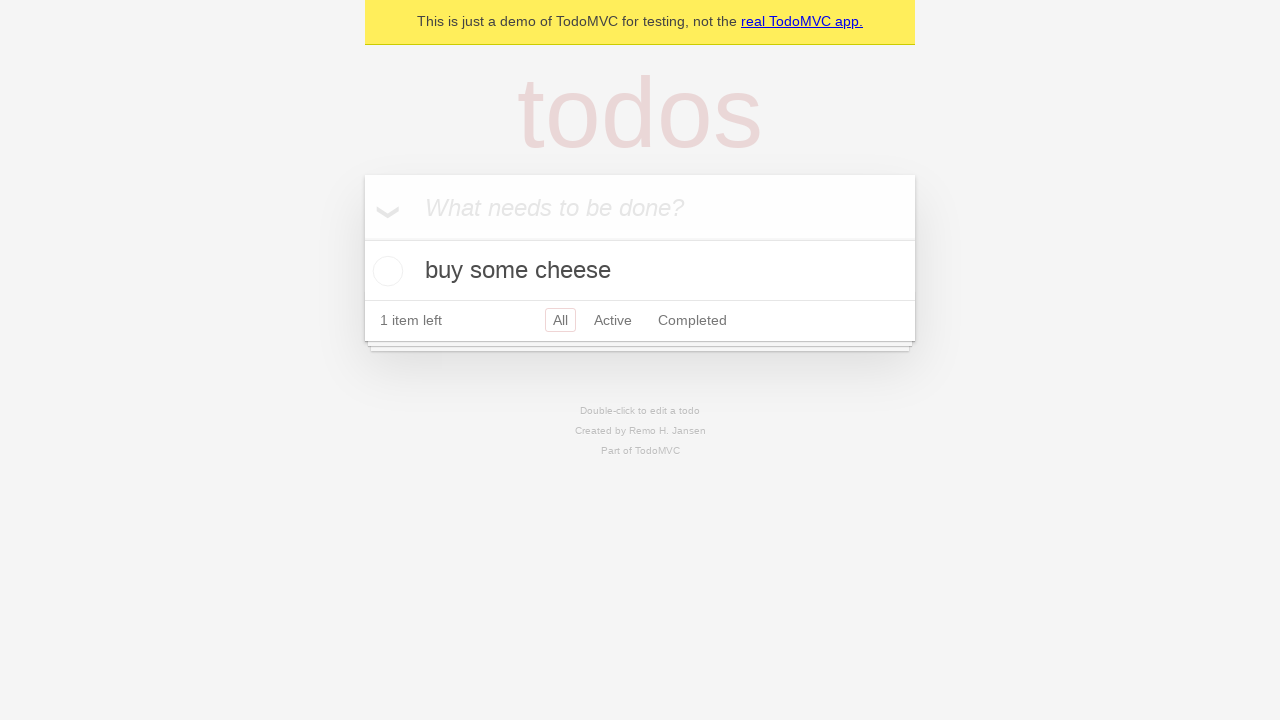